Tests checkbox functionality by checking and unchecking a checkbox, verifying its state, and counting total checkboxes on the page

Starting URL: https://rahulshettyacademy.com/AutomationPractice/

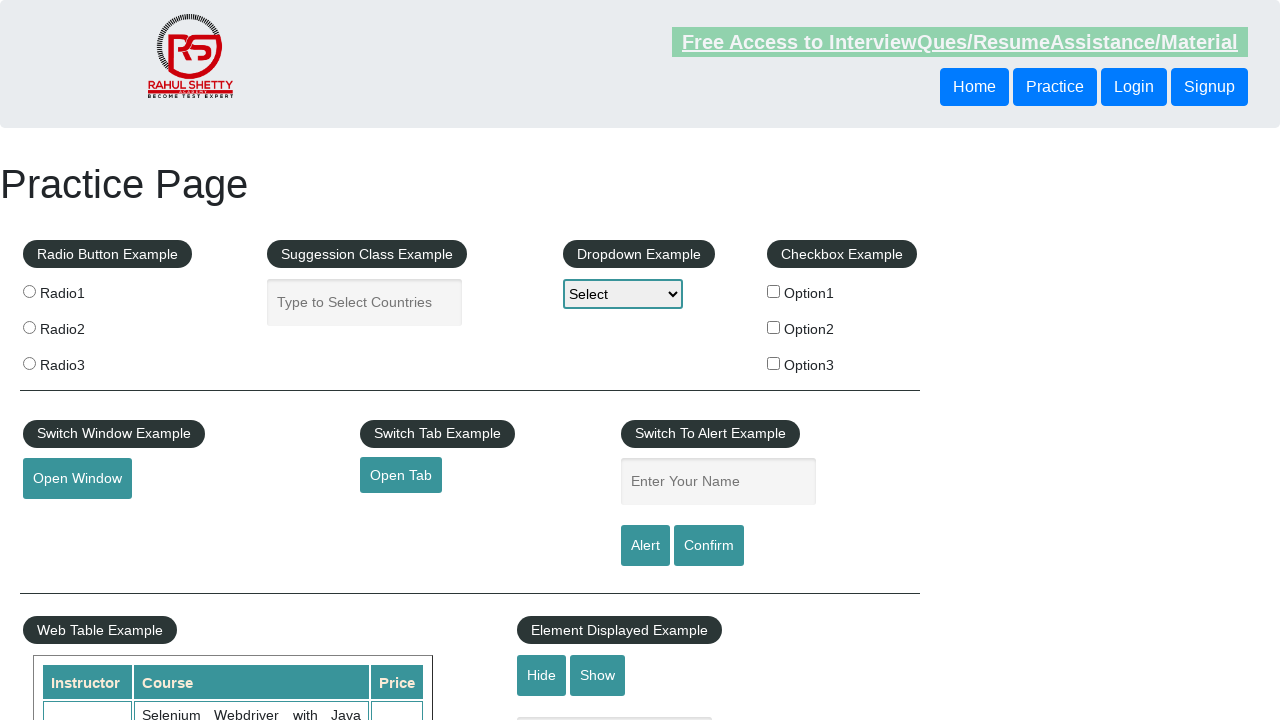

Clicked checkbox #checkBoxOption1 to check it at (774, 291) on #checkBoxOption1
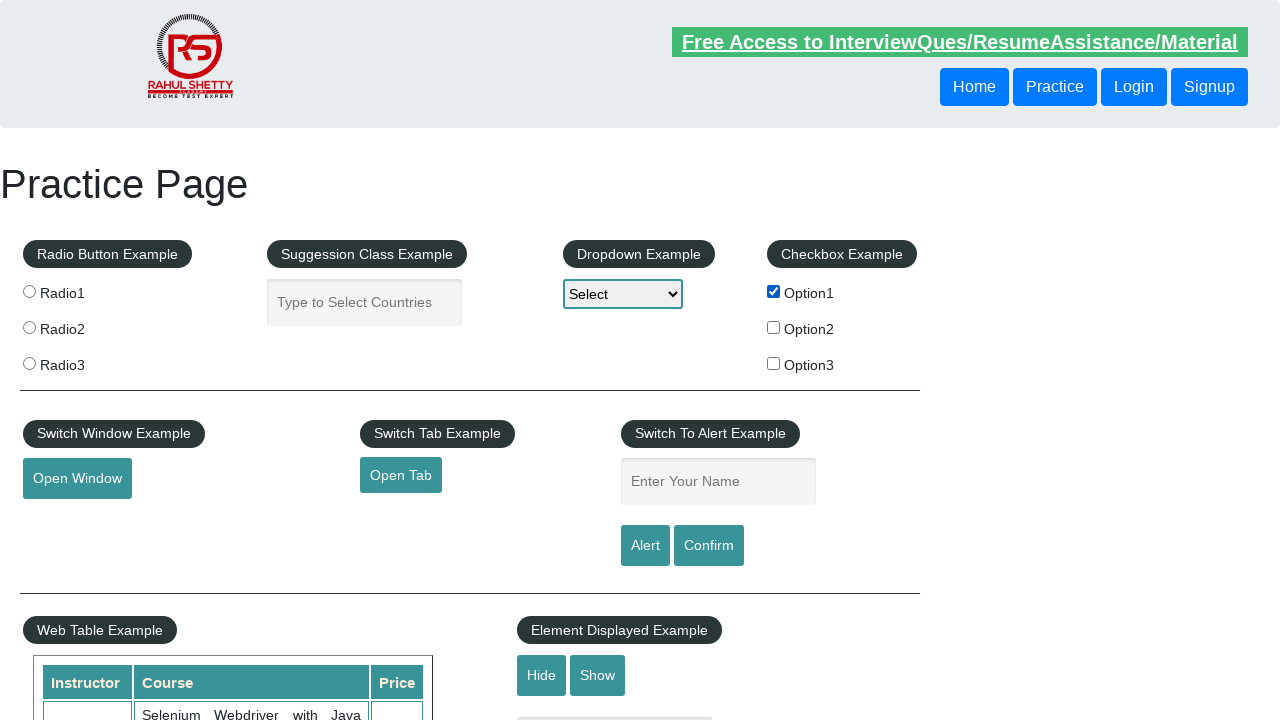

Verified that checkbox #checkBoxOption1 is checked
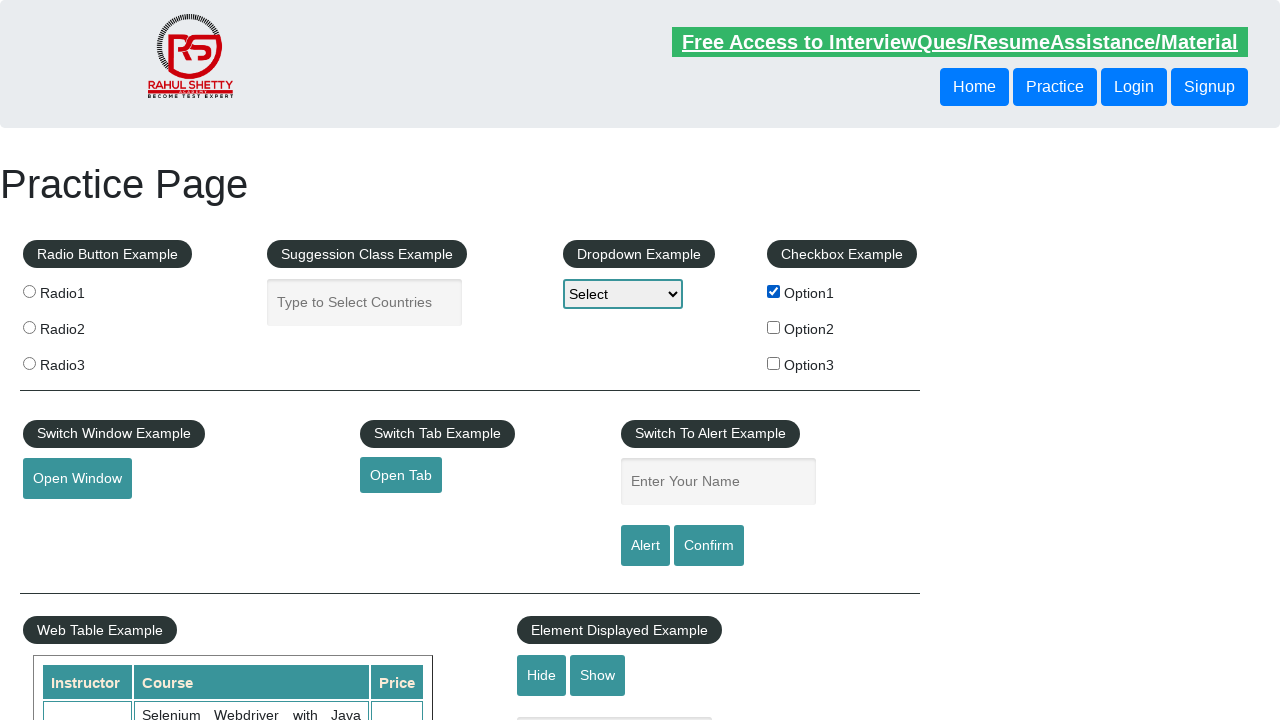

Clicked checkbox #checkBoxOption1 to uncheck it at (774, 291) on #checkBoxOption1
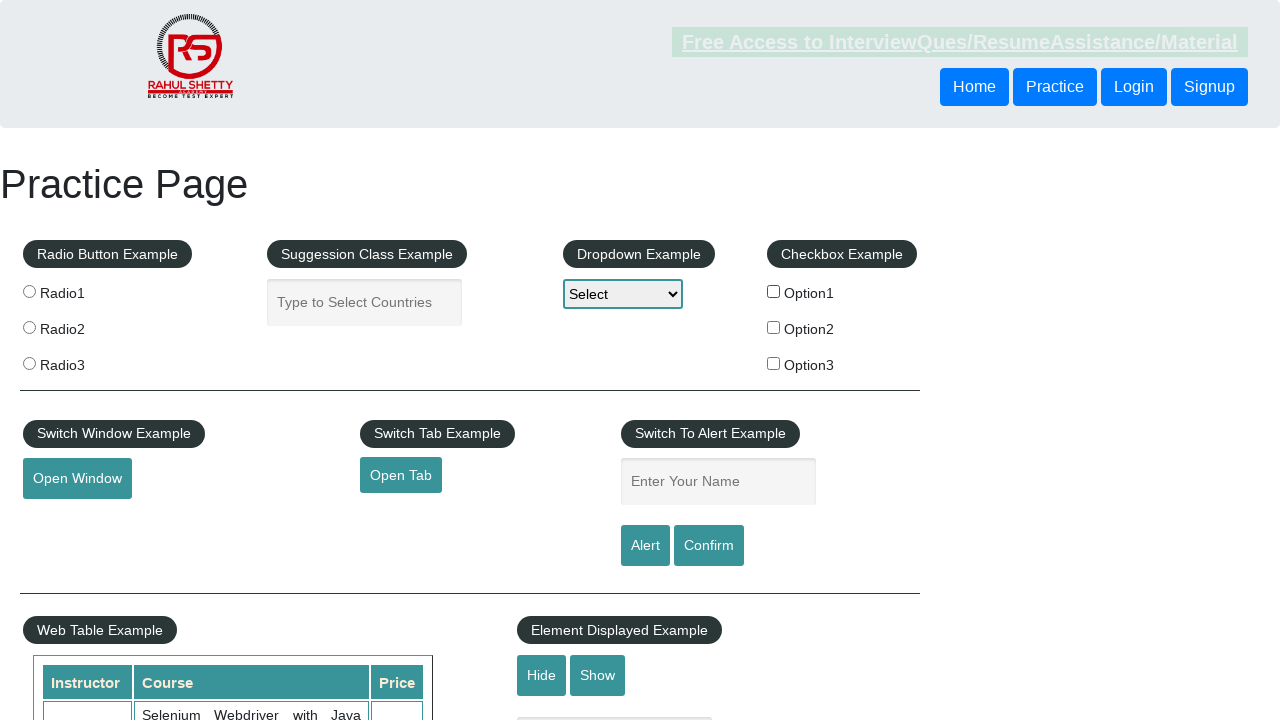

Verified that checkbox #checkBoxOption1 is unchecked
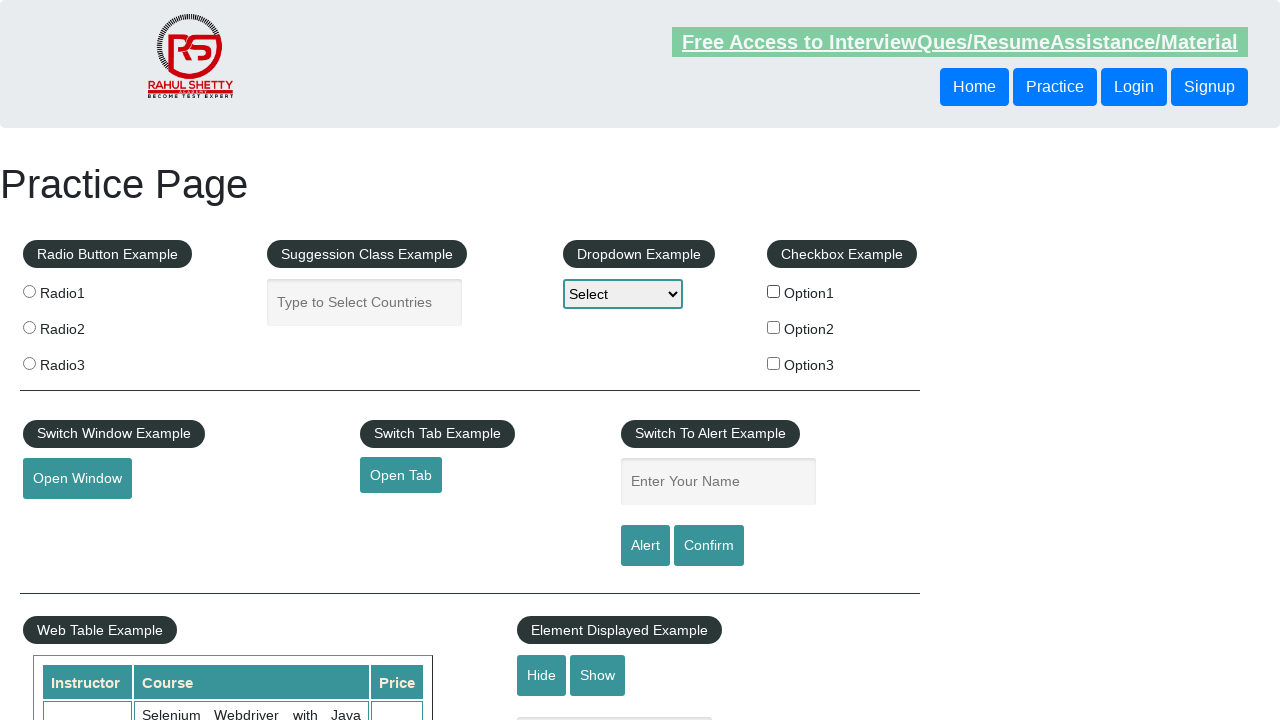

Located all checkboxes on the page - total count: 3
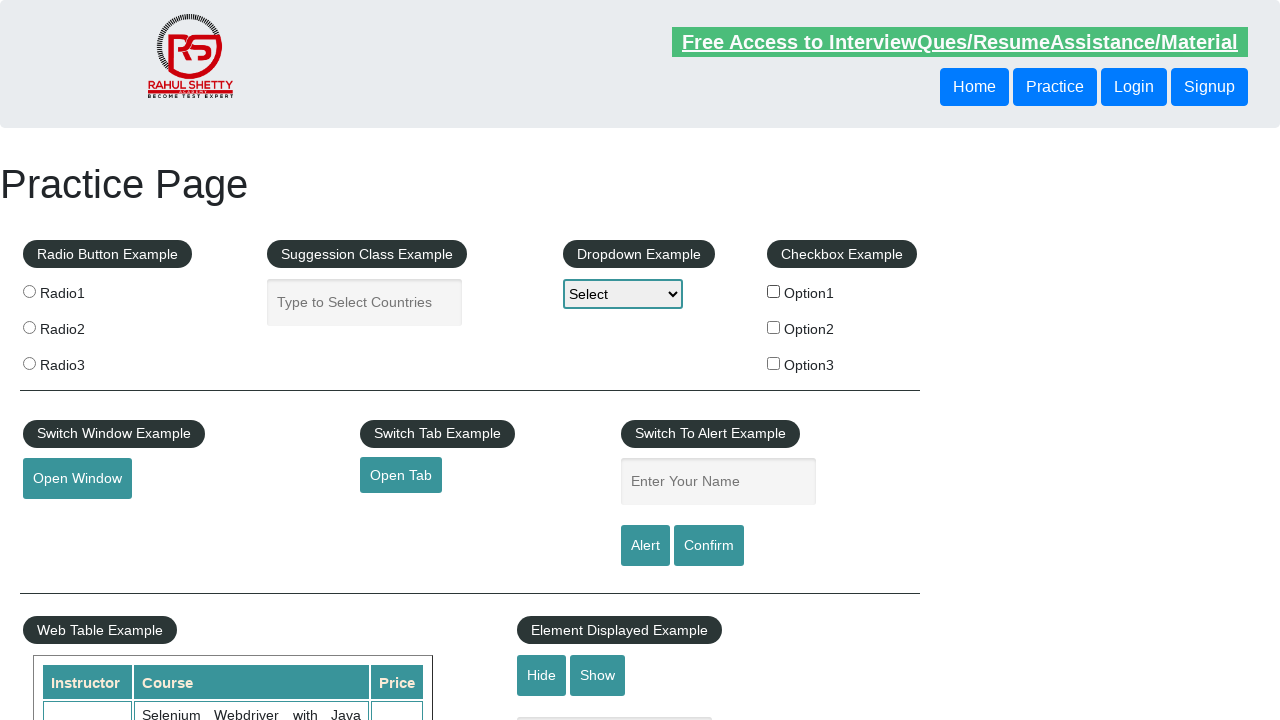

Printed total checkbox count: 3
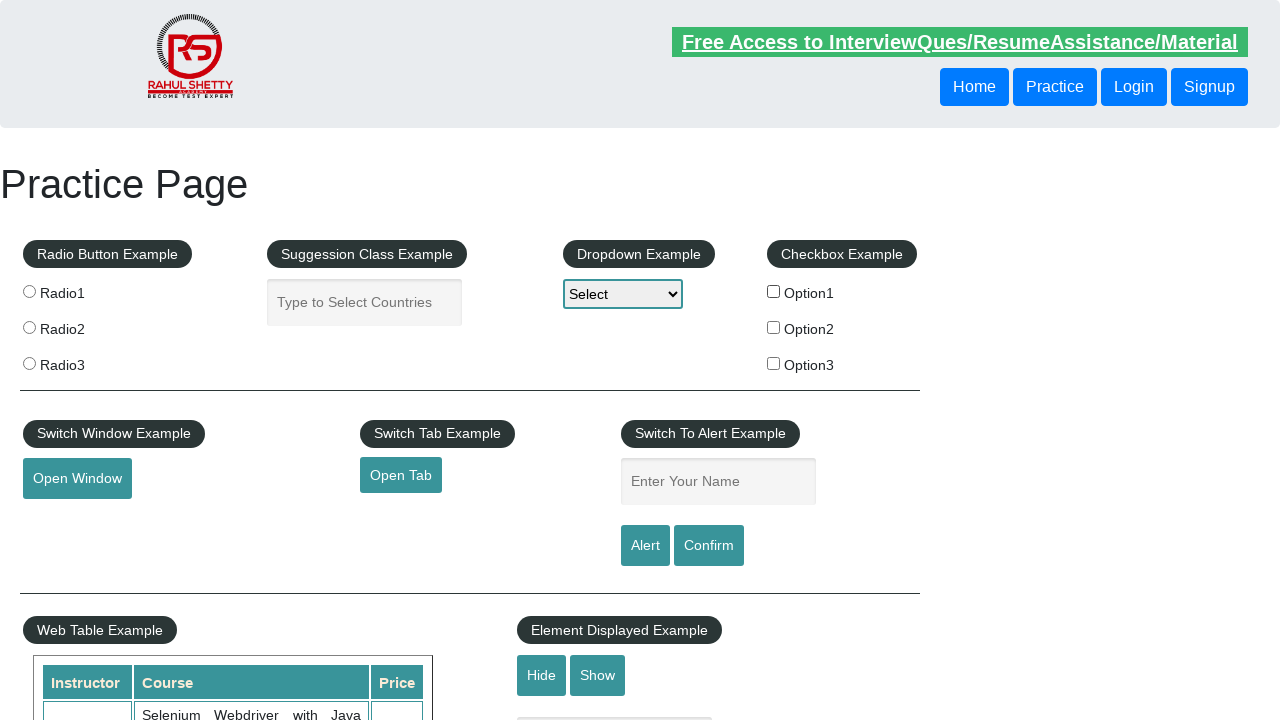

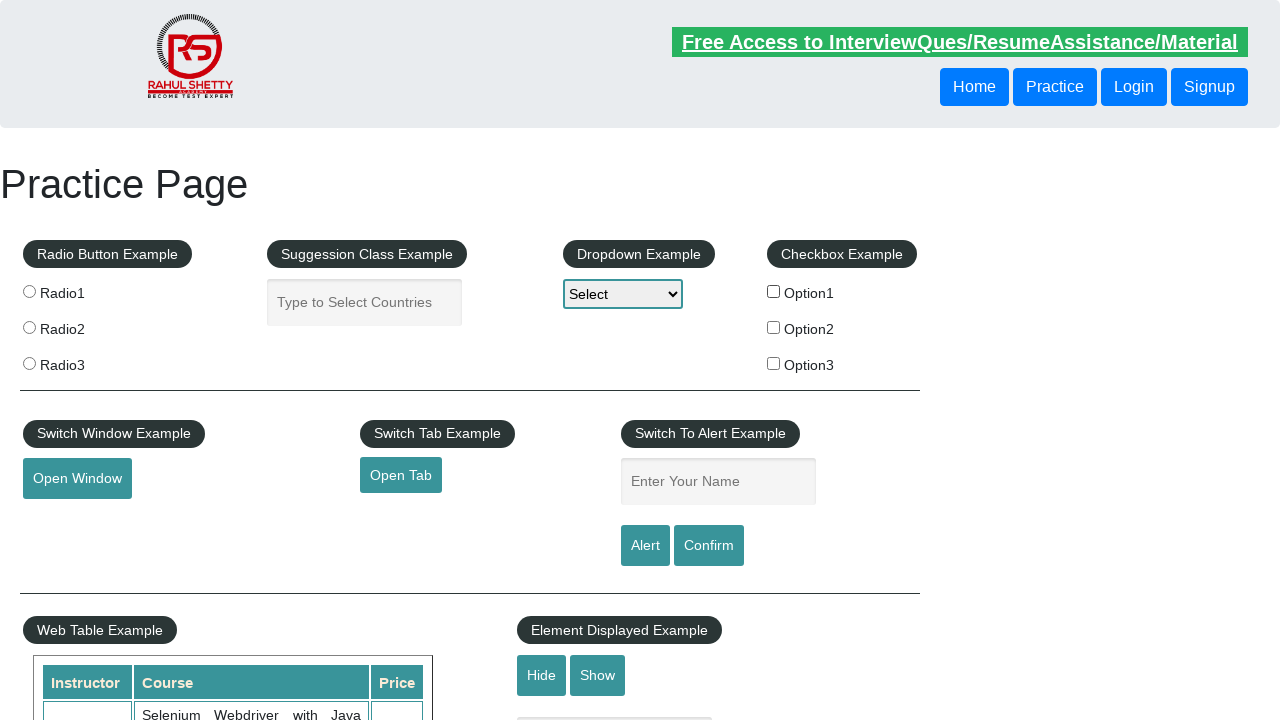